Navigates to GoDaddy homepage and clicks on the Newsroom link in the footer to verify navigation

Starting URL: https://www.godaddy.com/

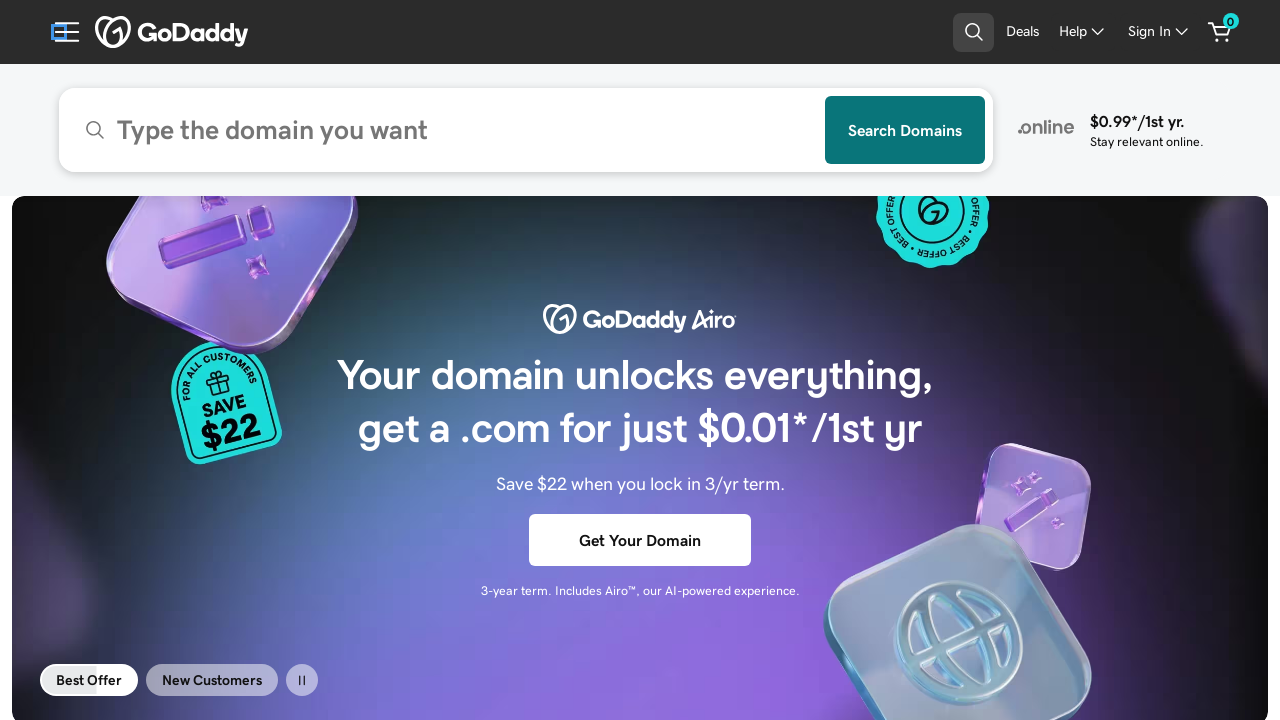

Waited for Newsroom link to be visible in footer
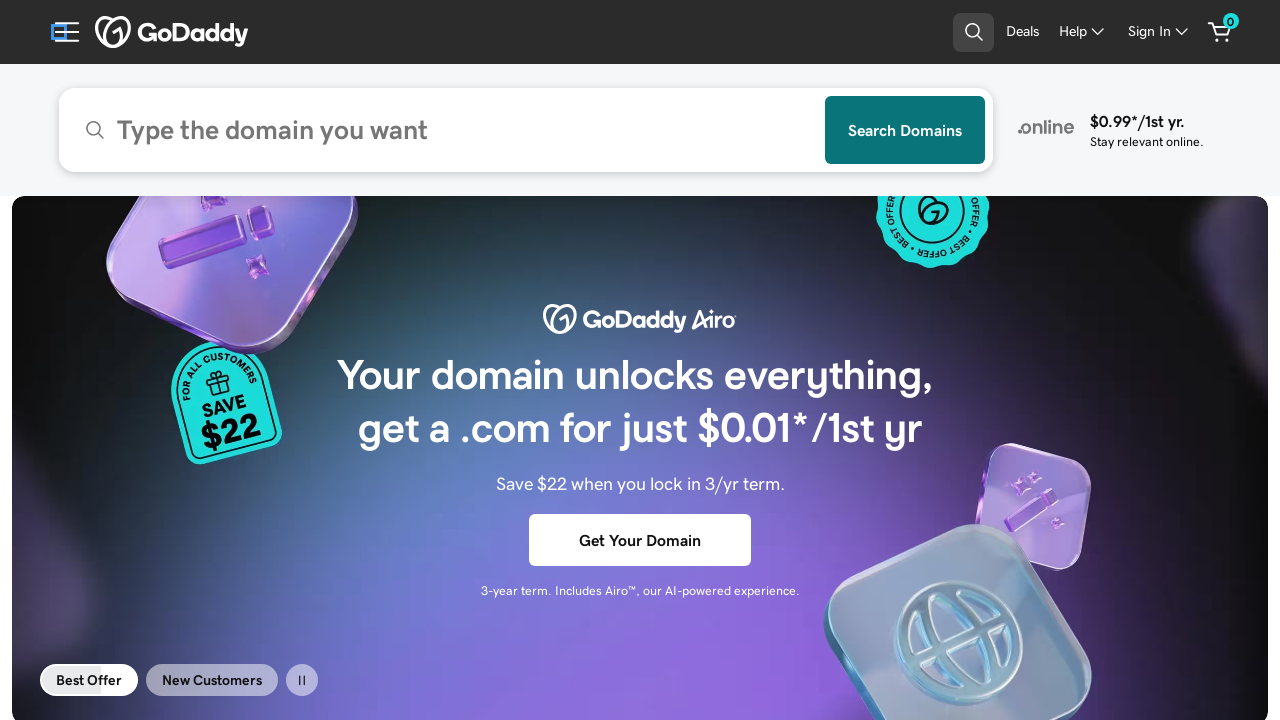

Clicked on Newsroom link in footer at (82, 360) on a[href="https://newsroom.godaddy.net/newsroom/overview/default.aspx"]
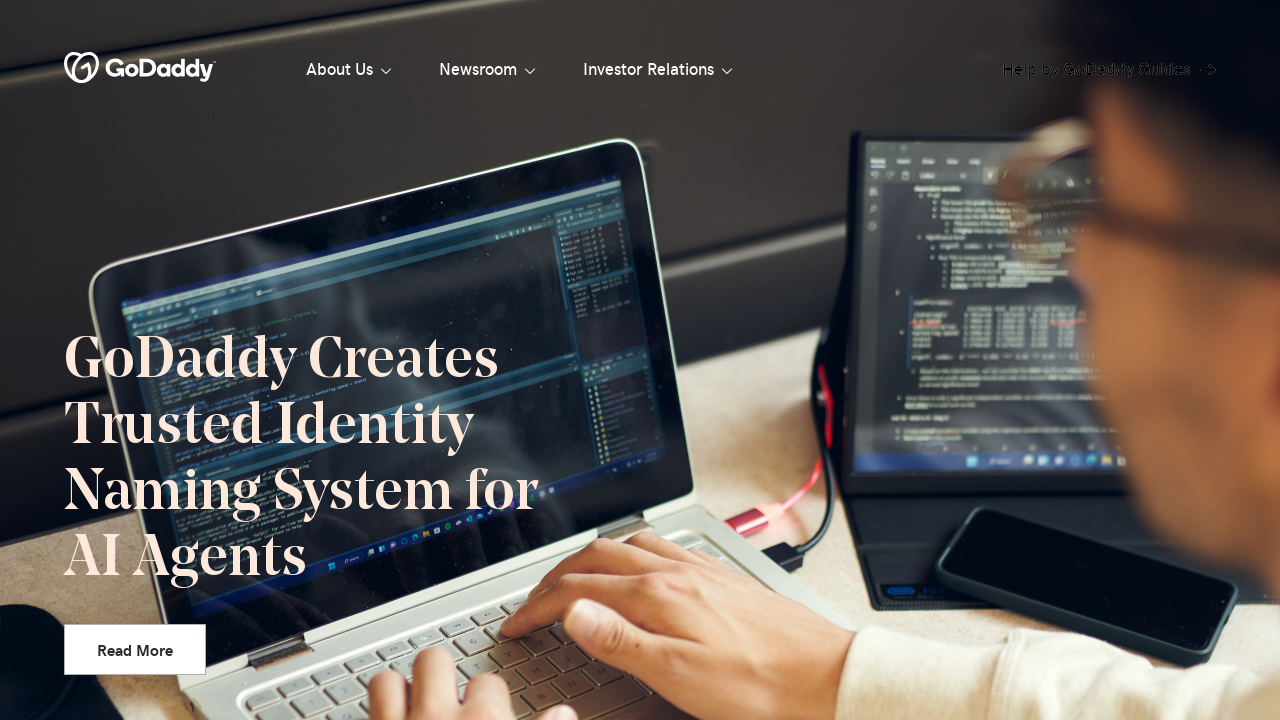

Navigation to Newsroom page completed successfully
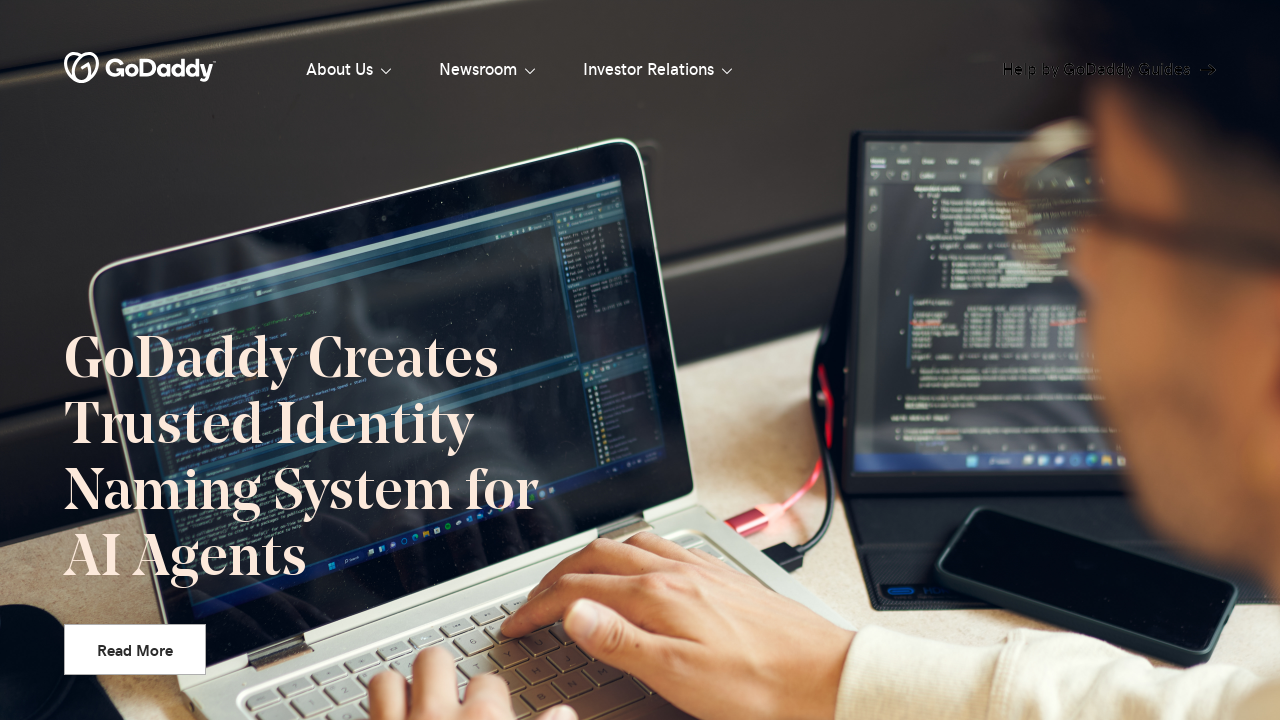

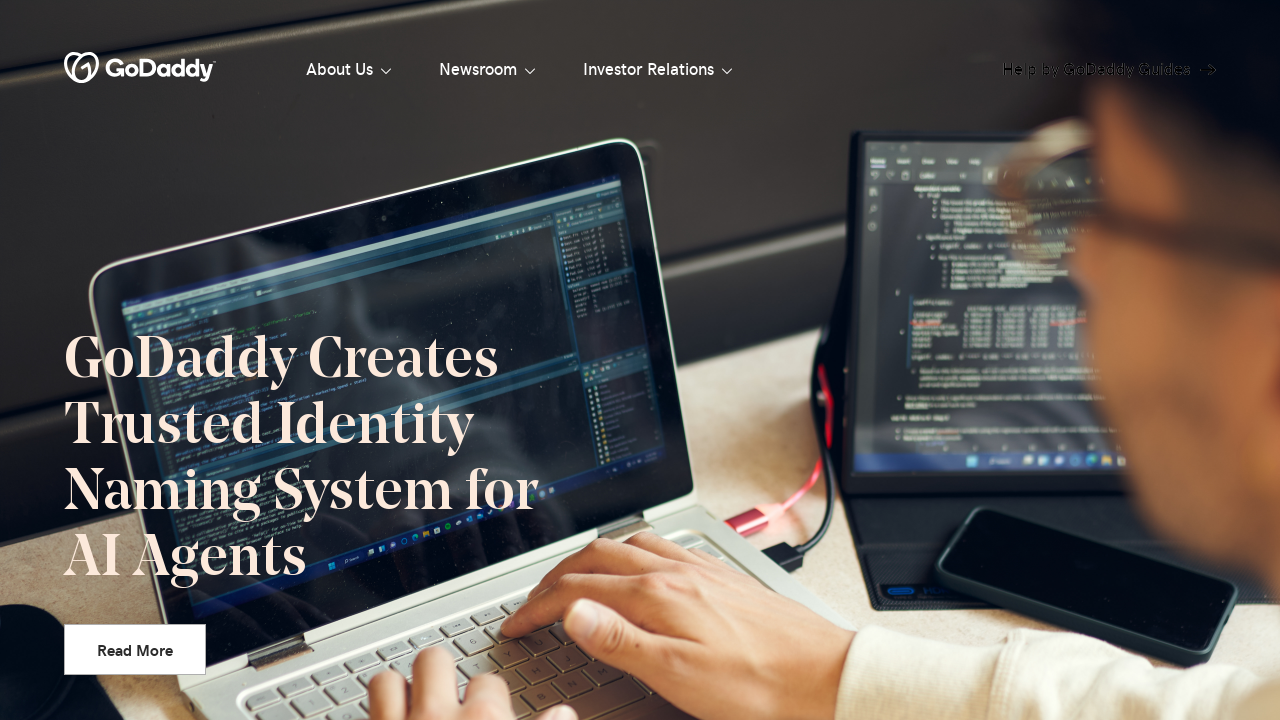